Tests a TodoMVC application by creating three todo items ('Buy dog food', 'Feed the dog', "Book a vet's appointment"), marking two of them as completed, and verifying that only 1 item remains in the active count.

Starting URL: https://todo-app.serenity-js.org/

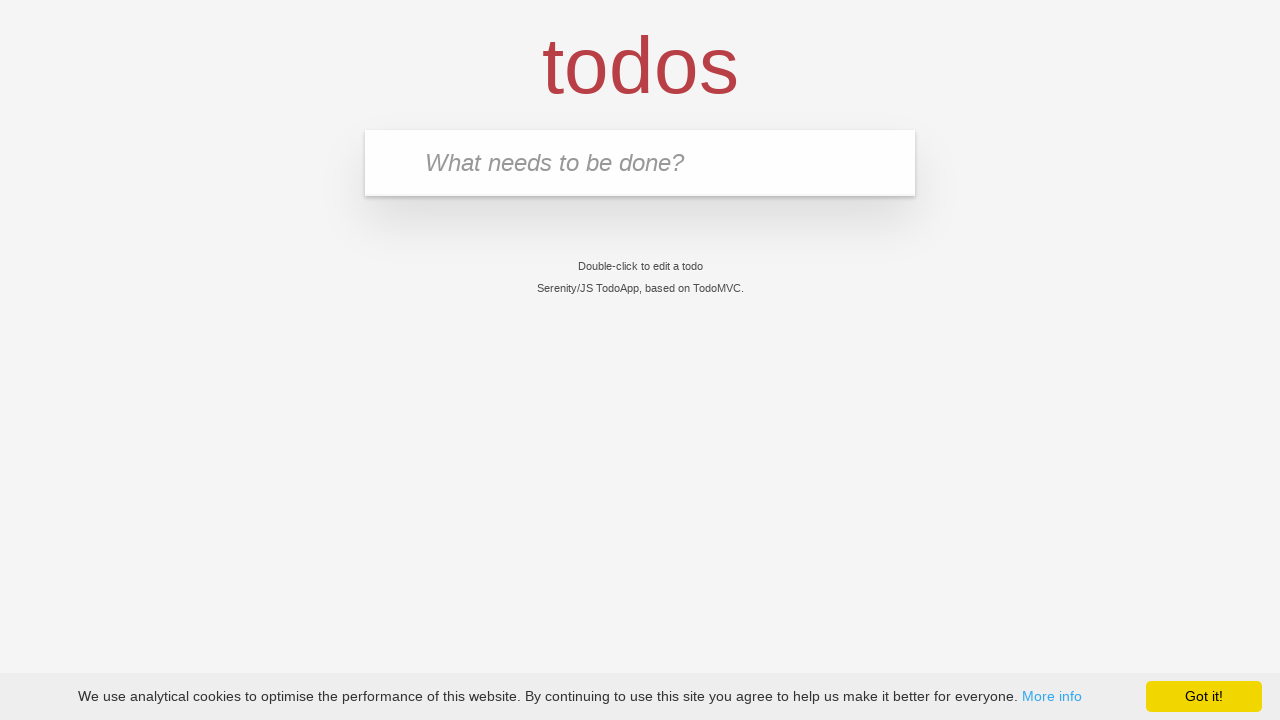

Waited for todo input box to be visible
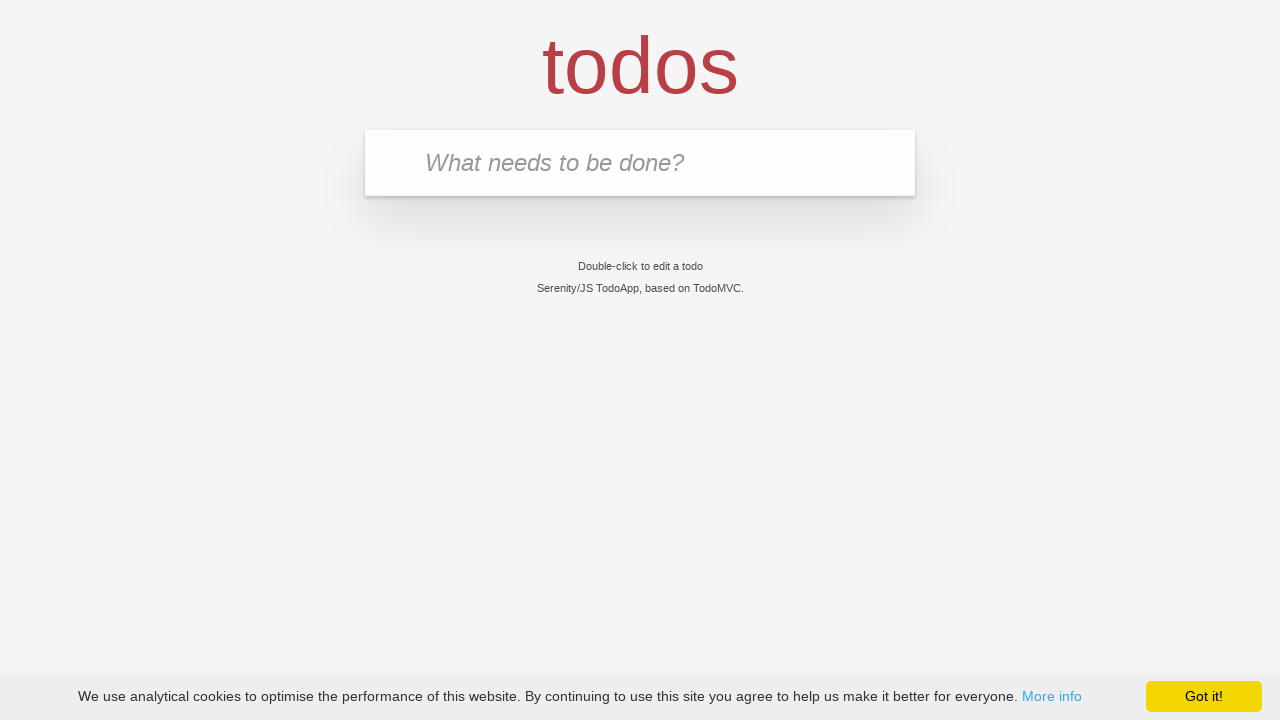

Filled input field with 'Buy dog food' on input.new-todo
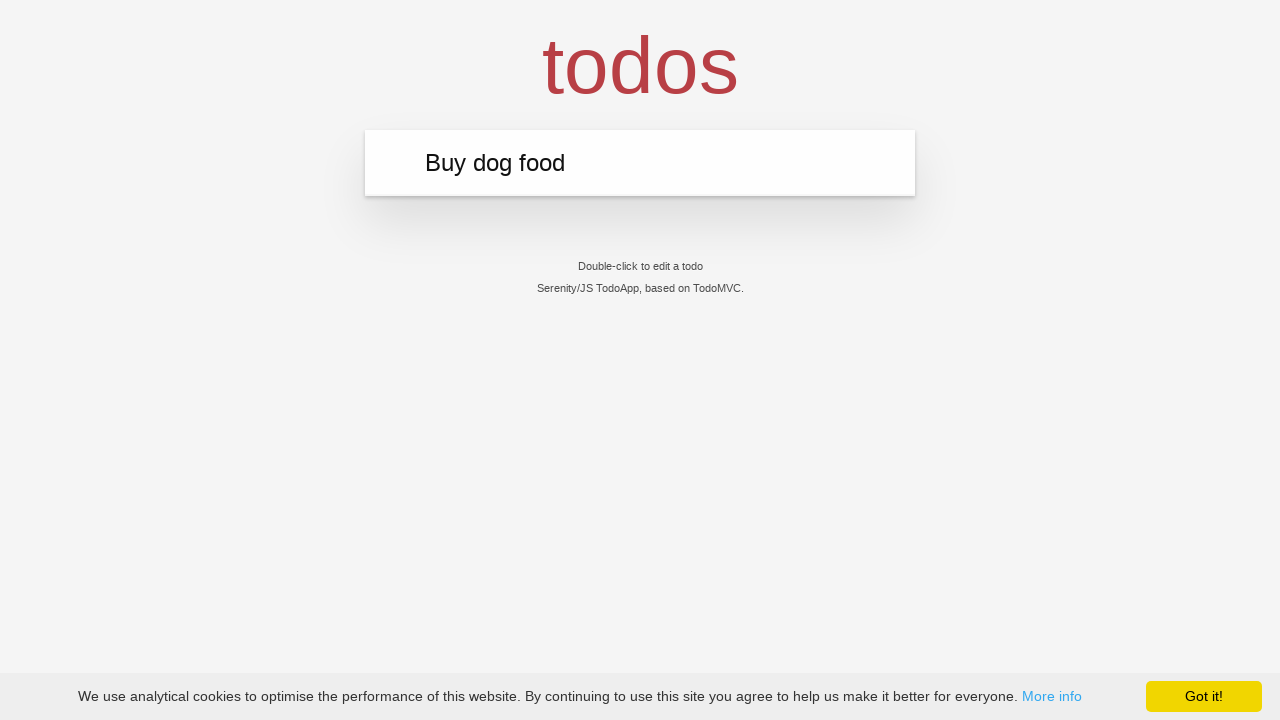

Pressed Enter to add 'Buy dog food' todo item on input.new-todo
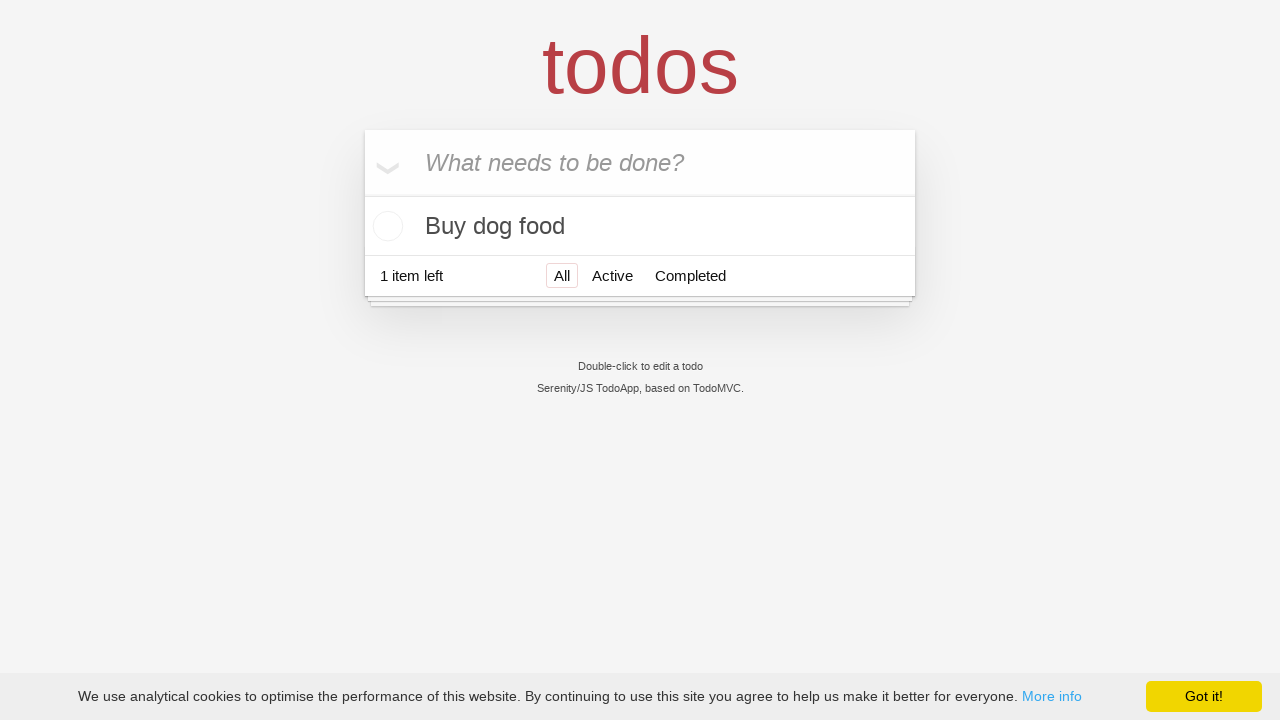

'Buy dog food' todo item appeared on the page
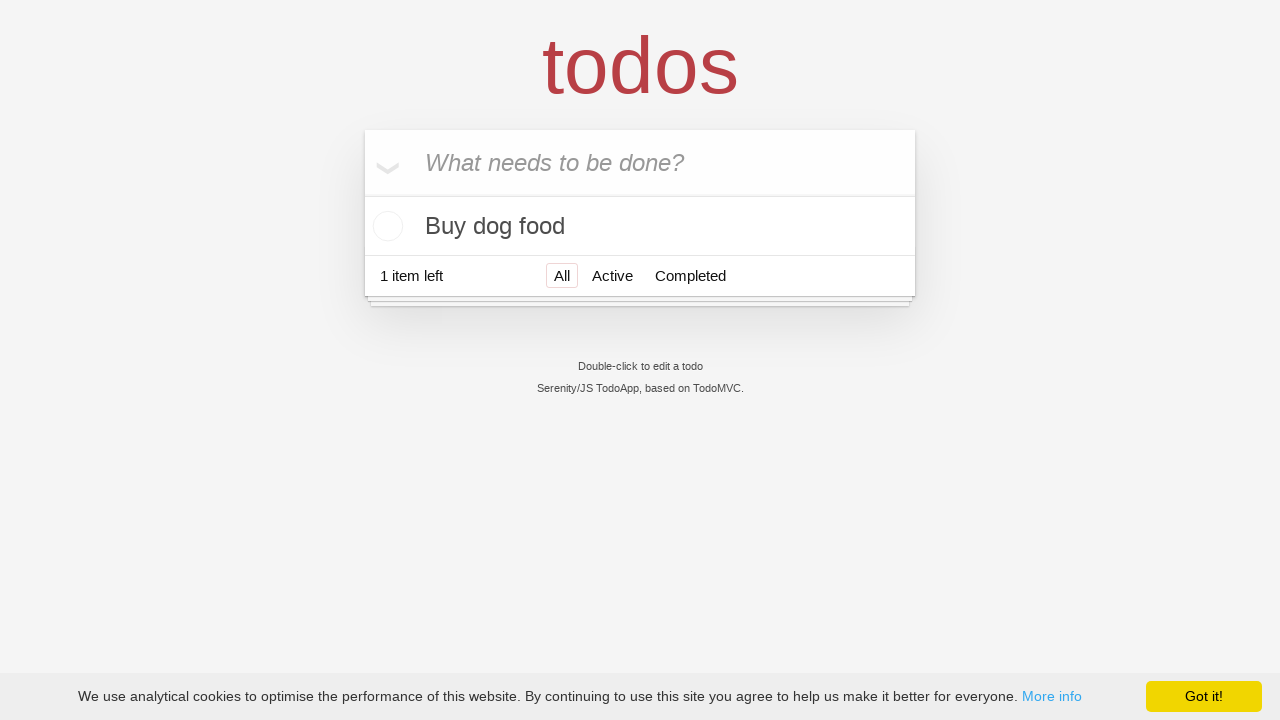

Filled input field with 'Feed the dog' on input.new-todo
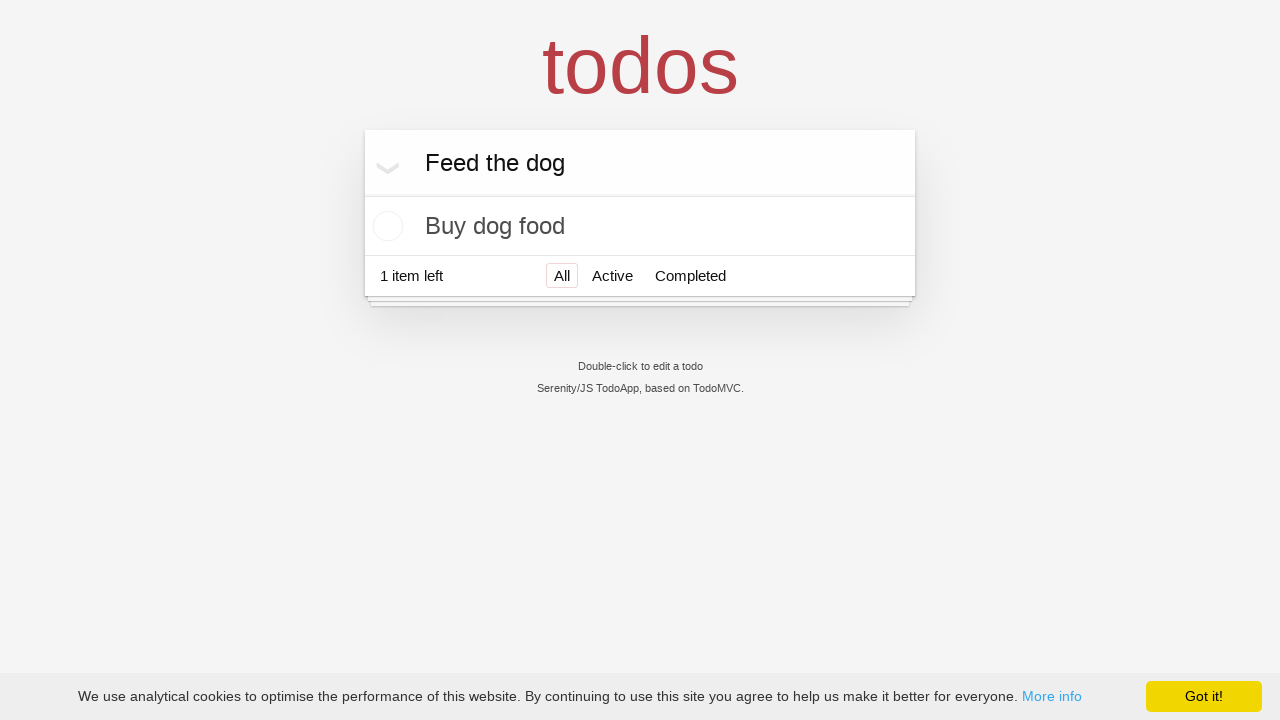

Pressed Enter to add 'Feed the dog' todo item on input.new-todo
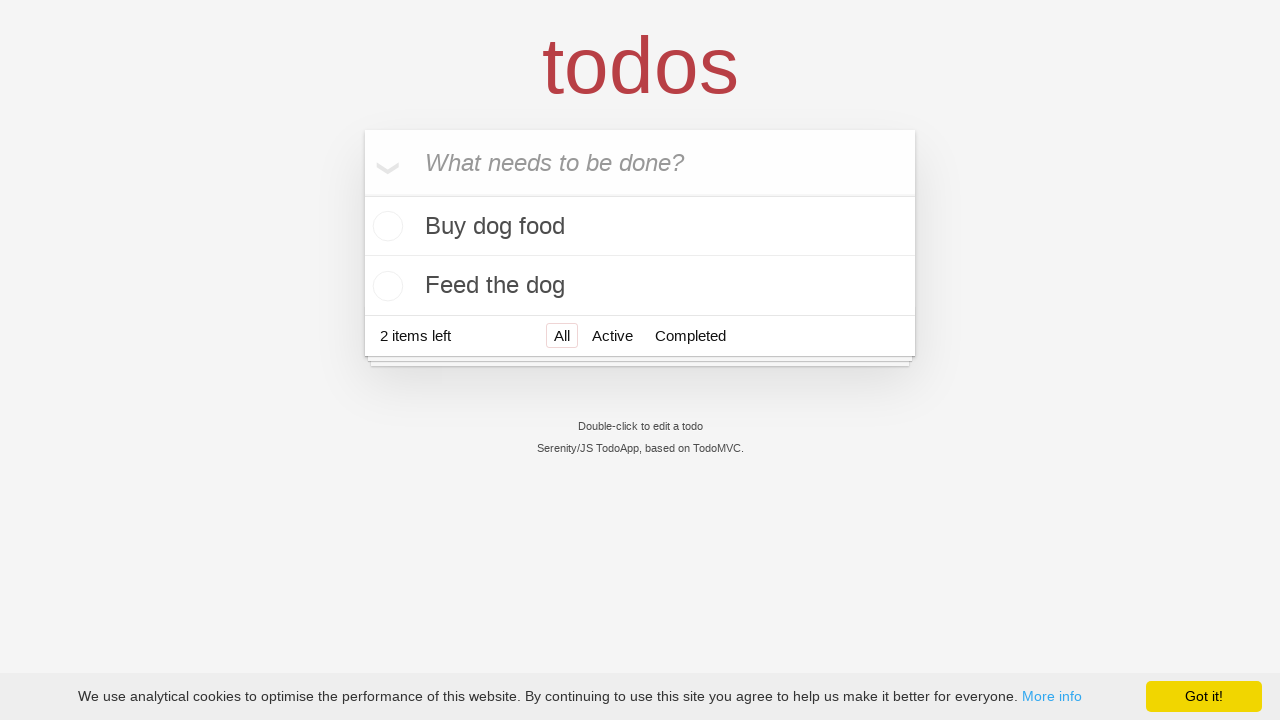

'Feed the dog' todo item appeared on the page
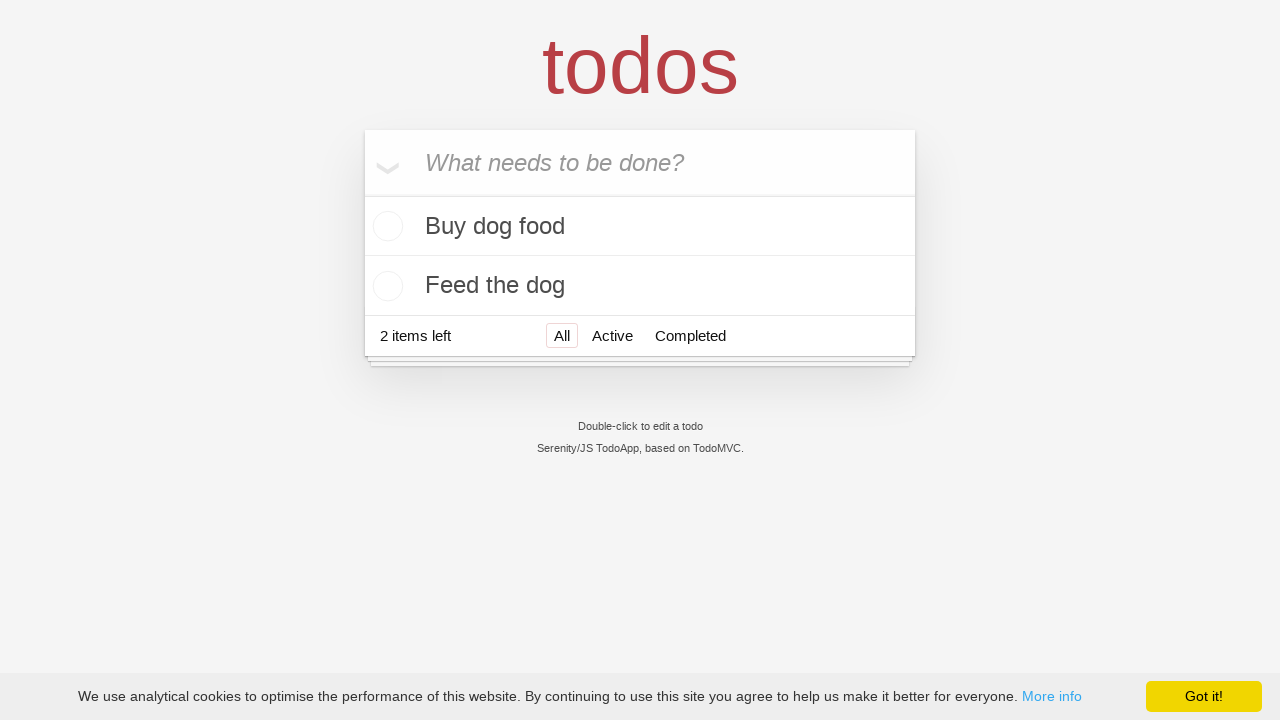

Filled input field with 'Book a vet's appointment' on input.new-todo
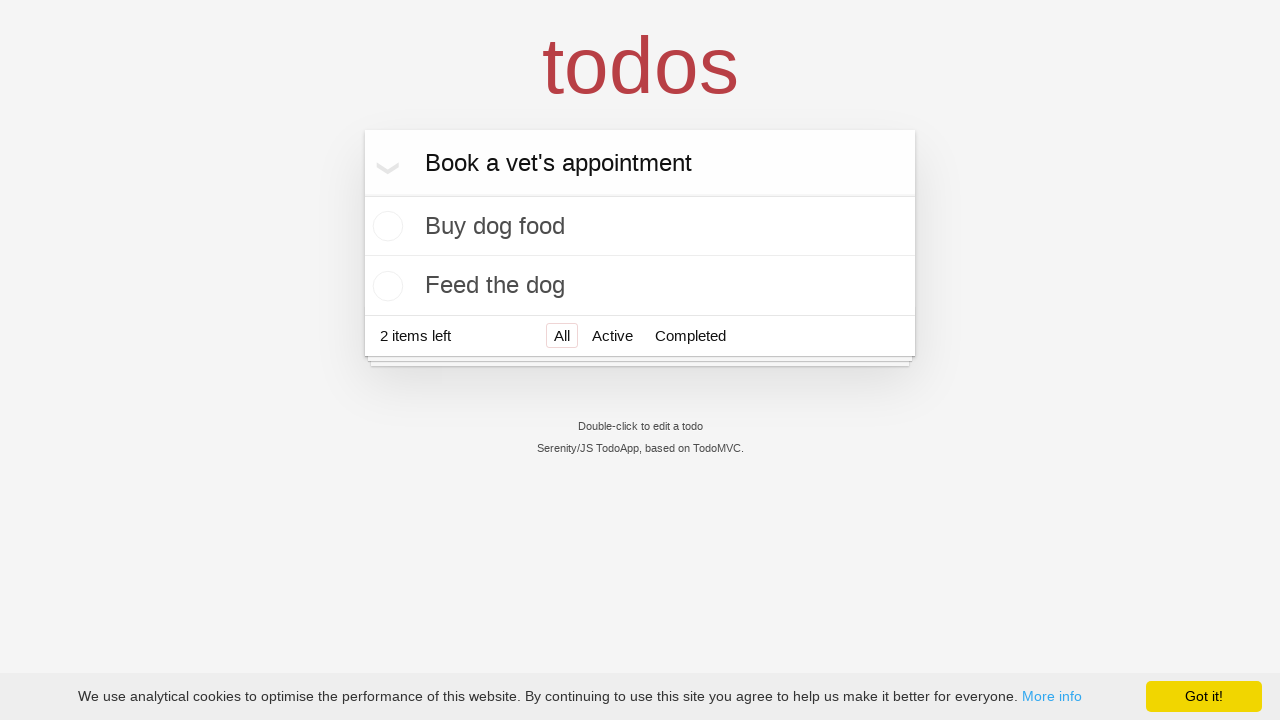

Pressed Enter to add 'Book a vet's appointment' todo item on input.new-todo
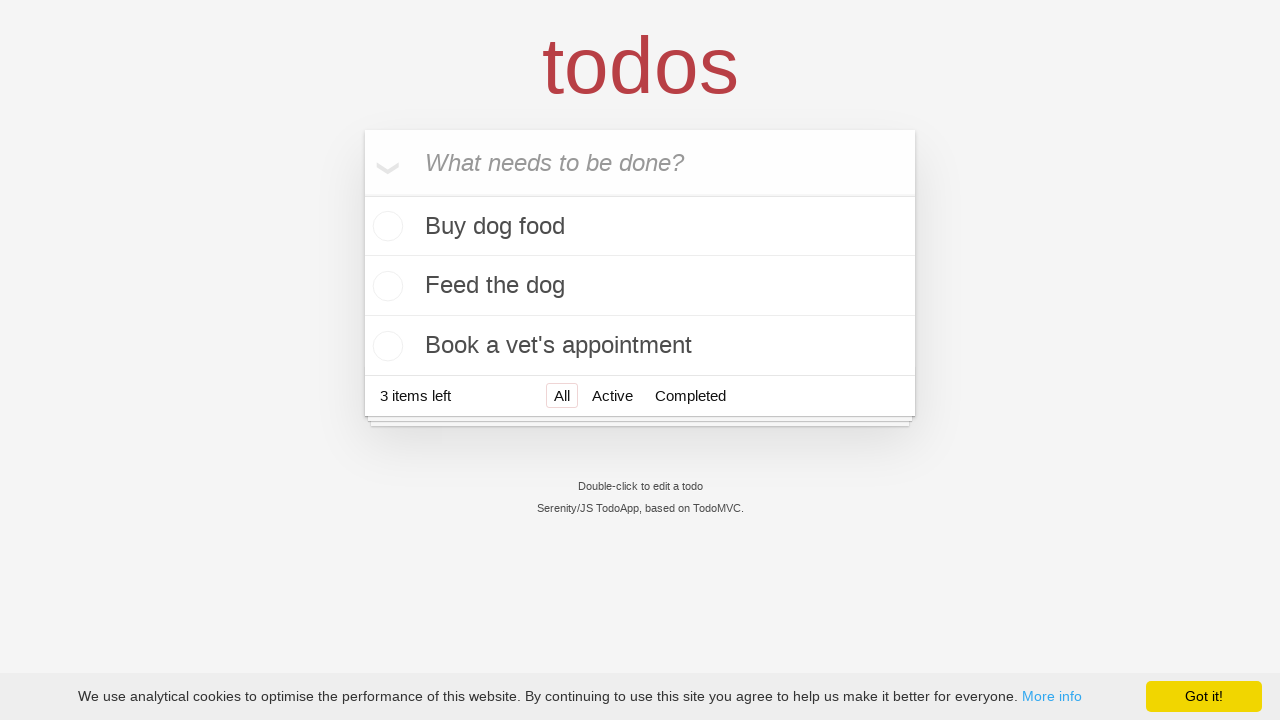

'Book a vet's appointment' todo item appeared on the page
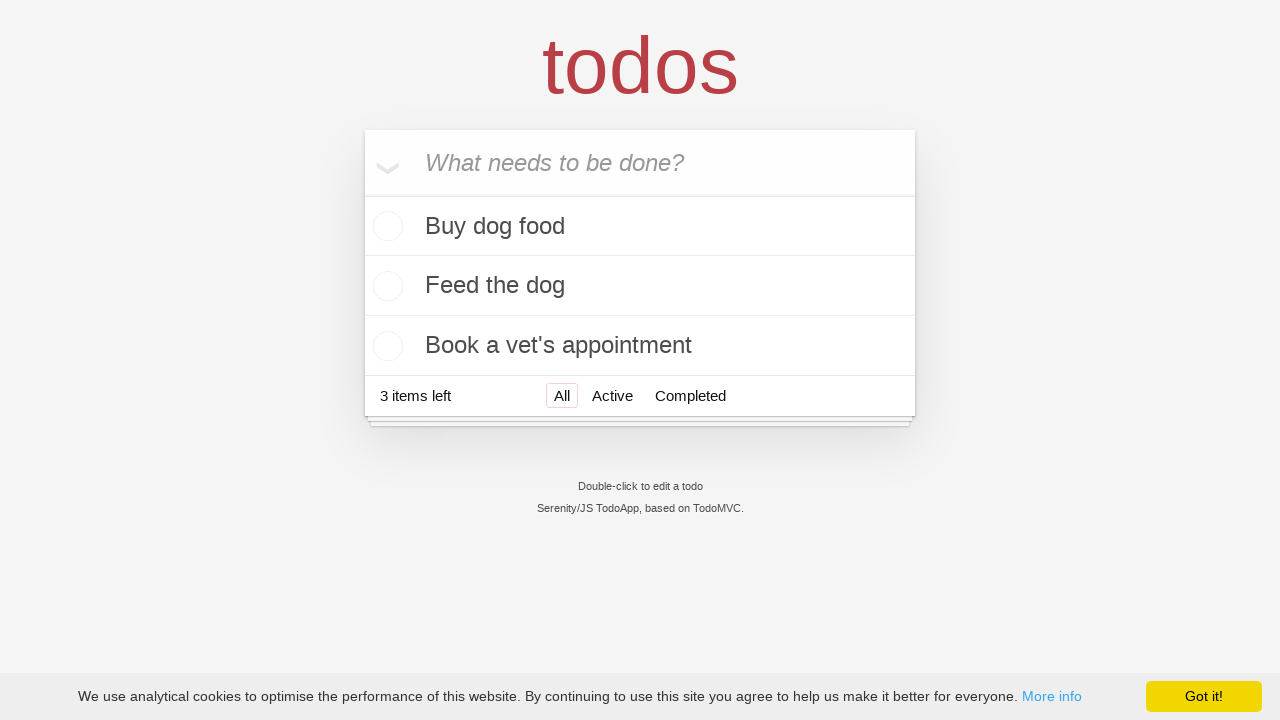

Marked 'Buy dog food' as completed at (385, 226) on li:has-text('Buy dog food') input.toggle
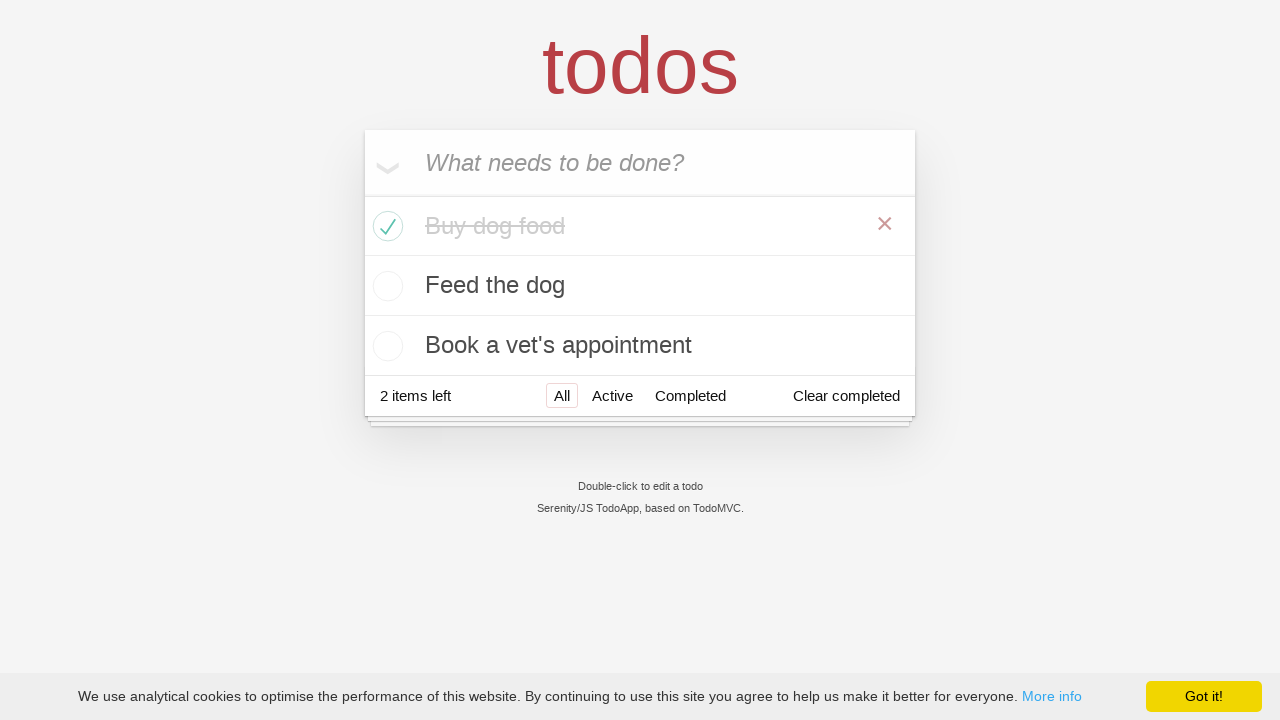

Marked 'Feed the dog' as completed at (385, 286) on li:has-text('Feed the dog') input.toggle
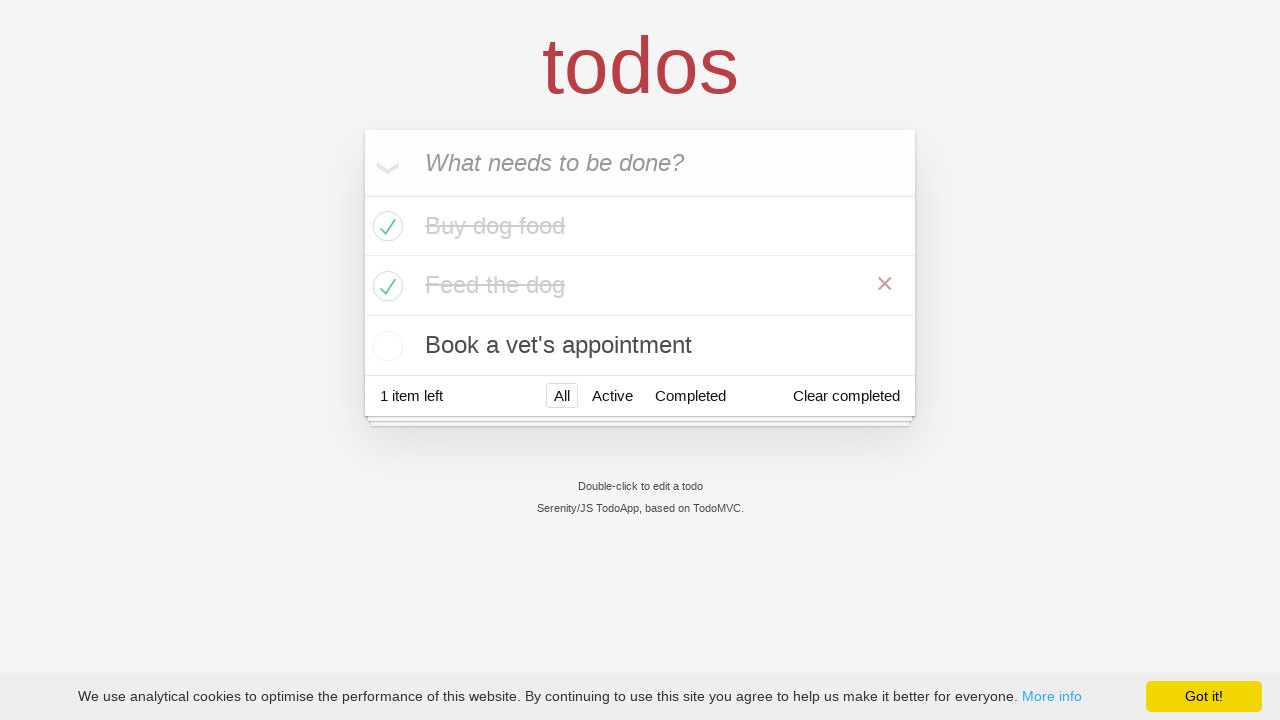

Verified that 1 item remains in the active count
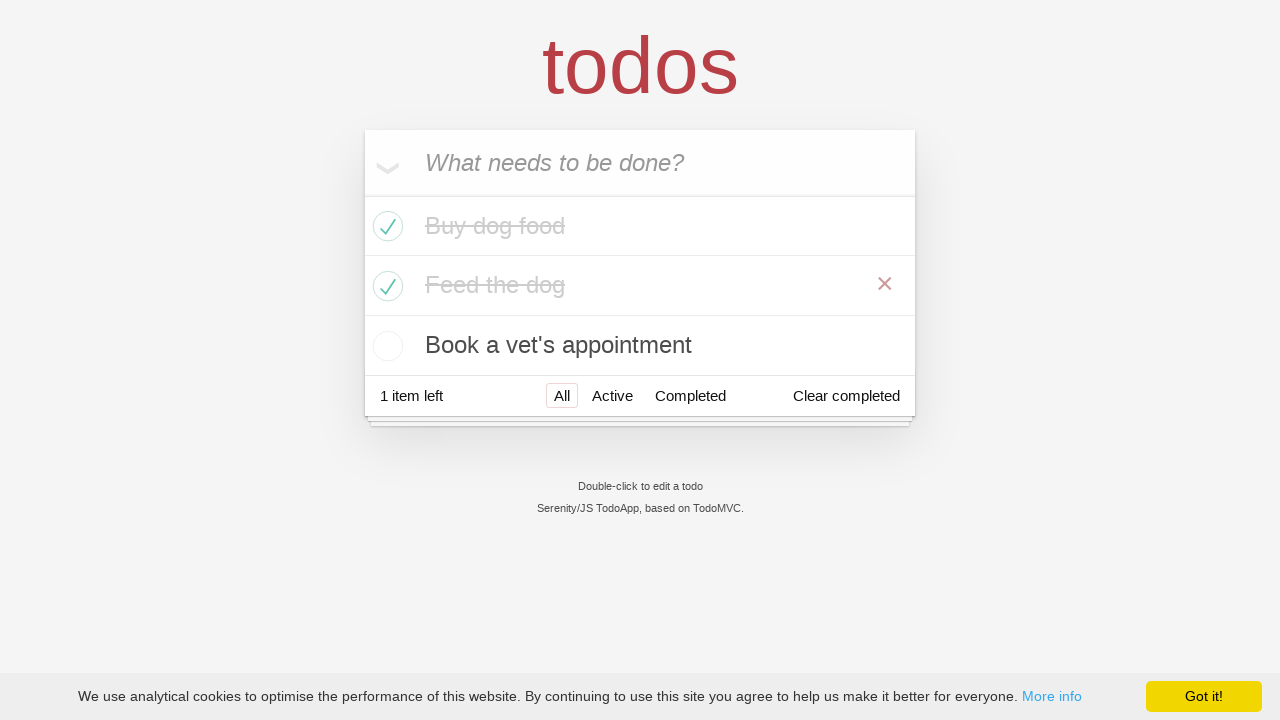

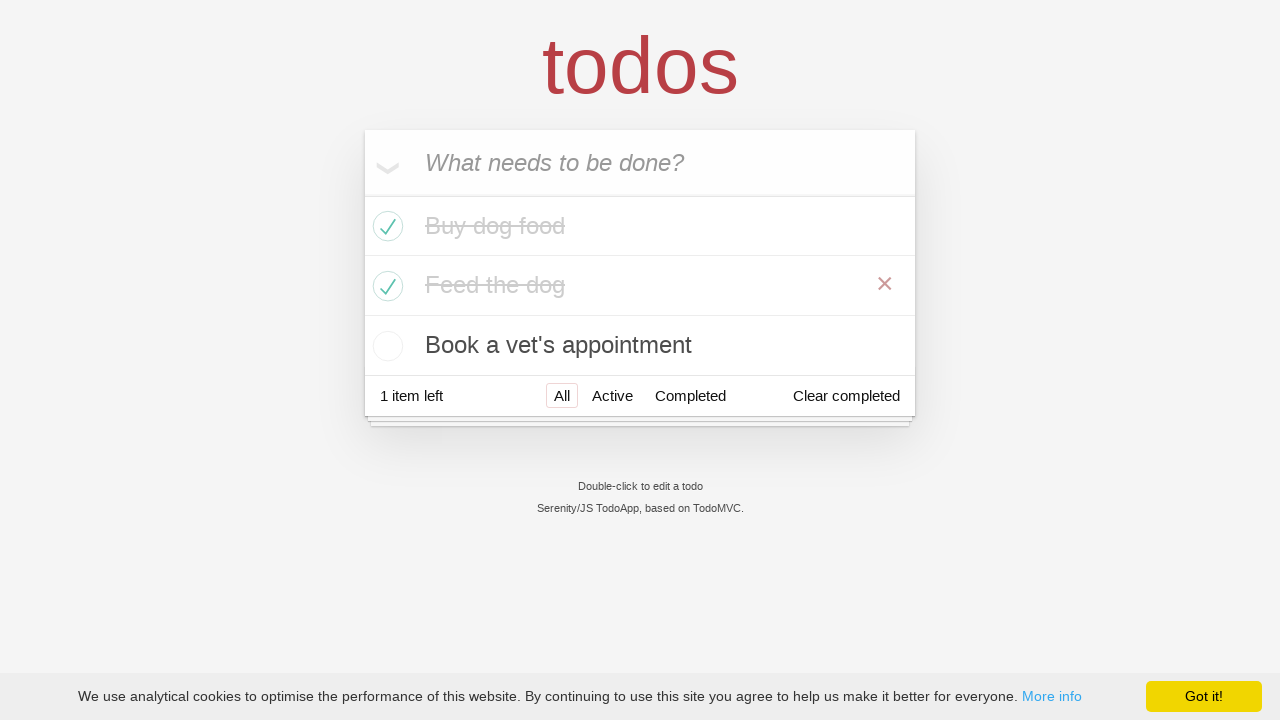